Navigates to SpotWX HRDPS weather forecast page, waits for the forecast charts to load, then navigates to NAM forecast page and verifies content loads correctly.

Starting URL: https://spotwx.com/products/grib_index.php?model=hrdps_continental&lat=59.9825&lon=-111.59912&tz=America/Edmonton&label=ThebachaFPV%20-%20Fort%20Smith

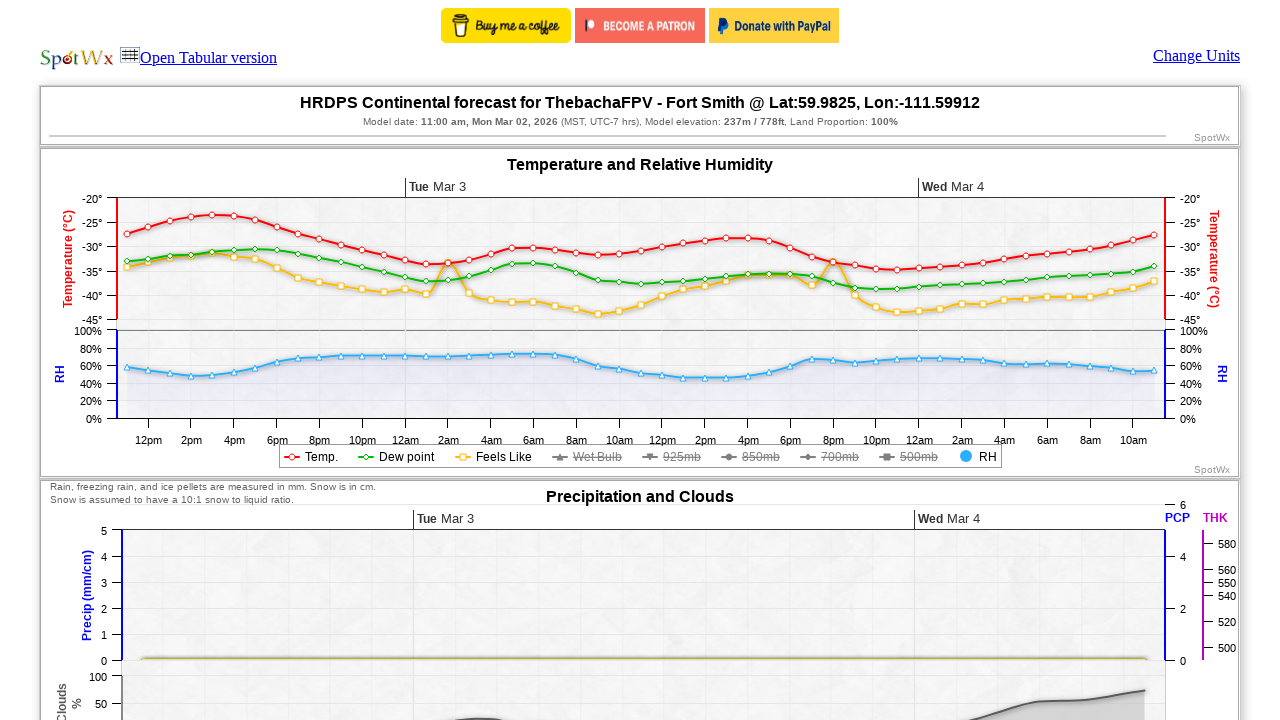

Waited for HRDPS page to reach networkidle state
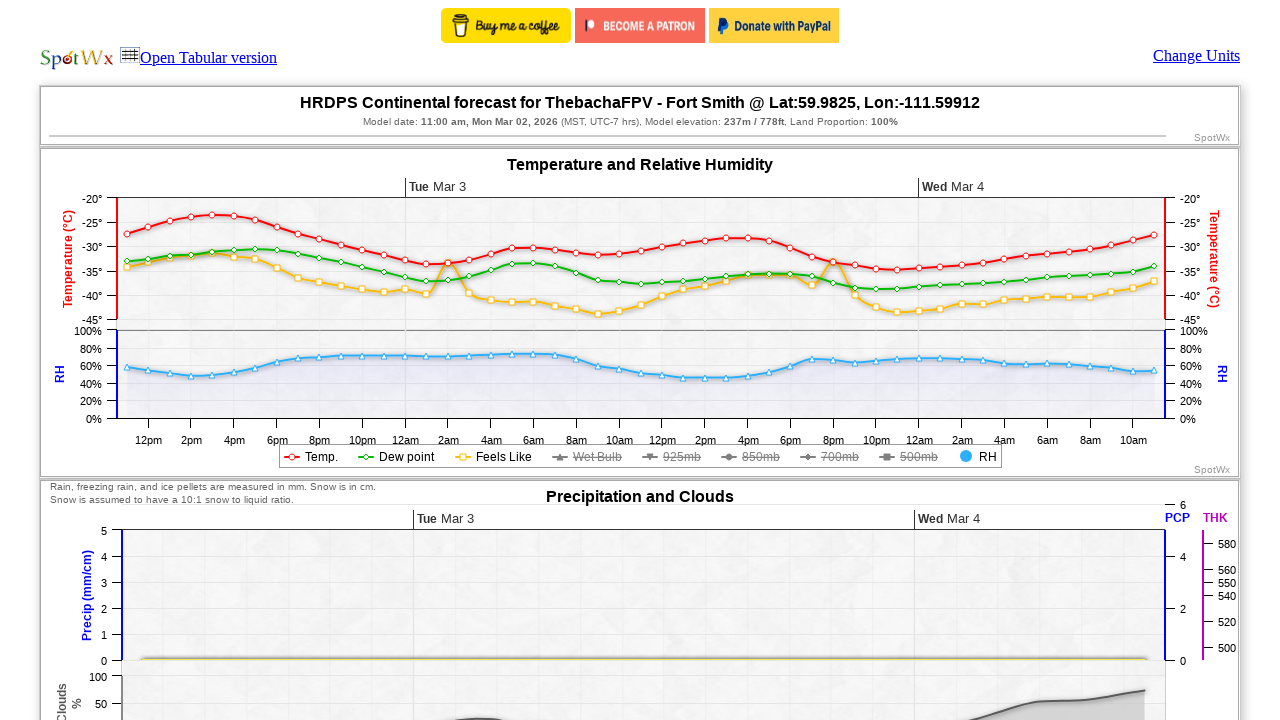

HRDPS Continental forecast title appeared
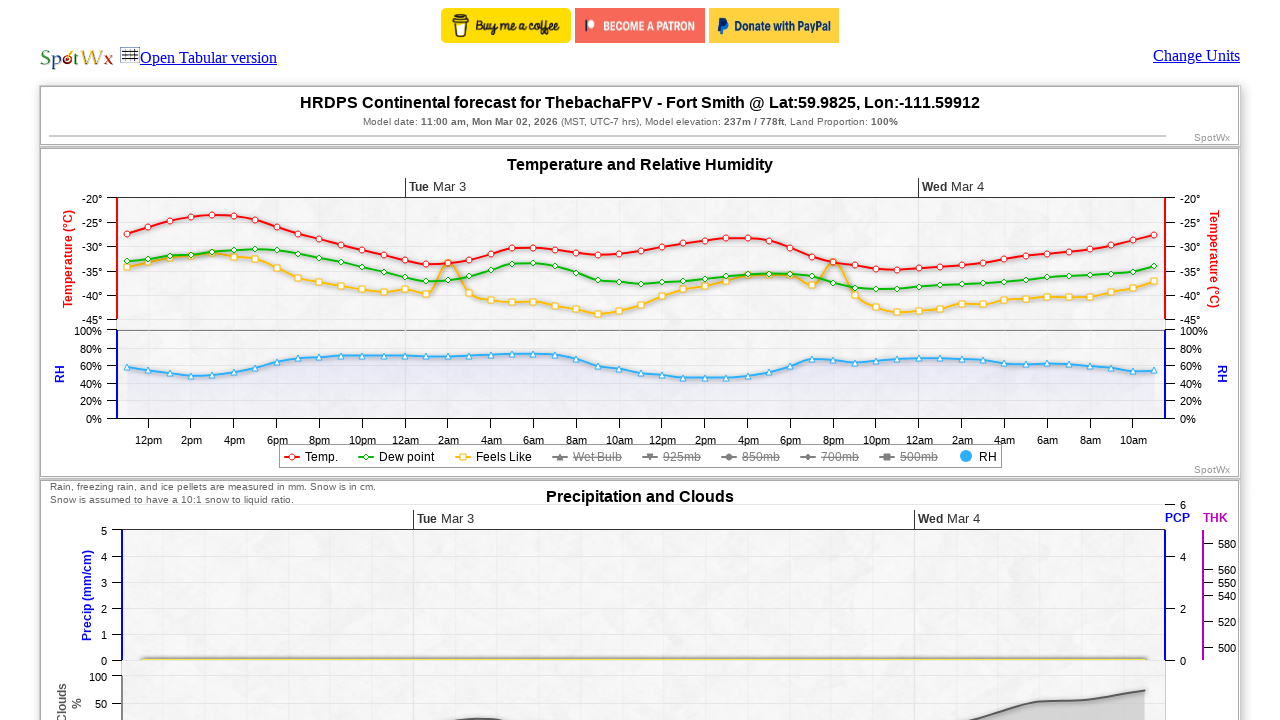

Title container loaded
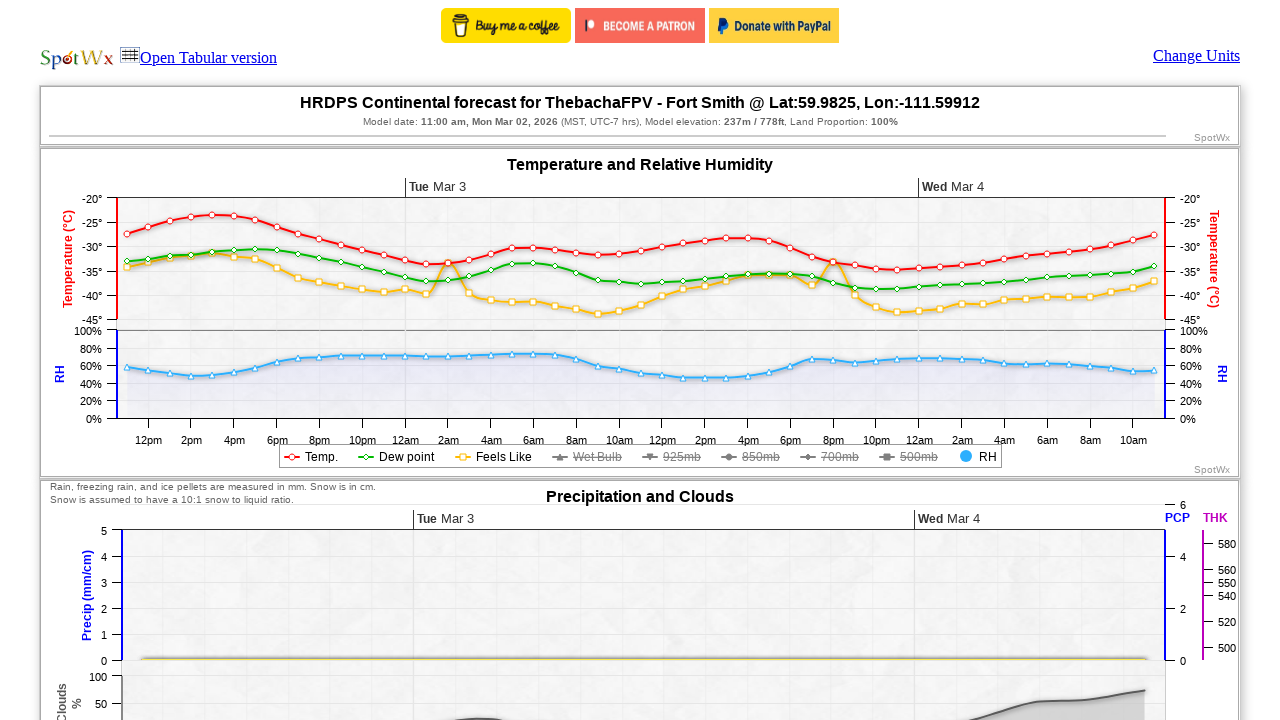

Temperature container loaded
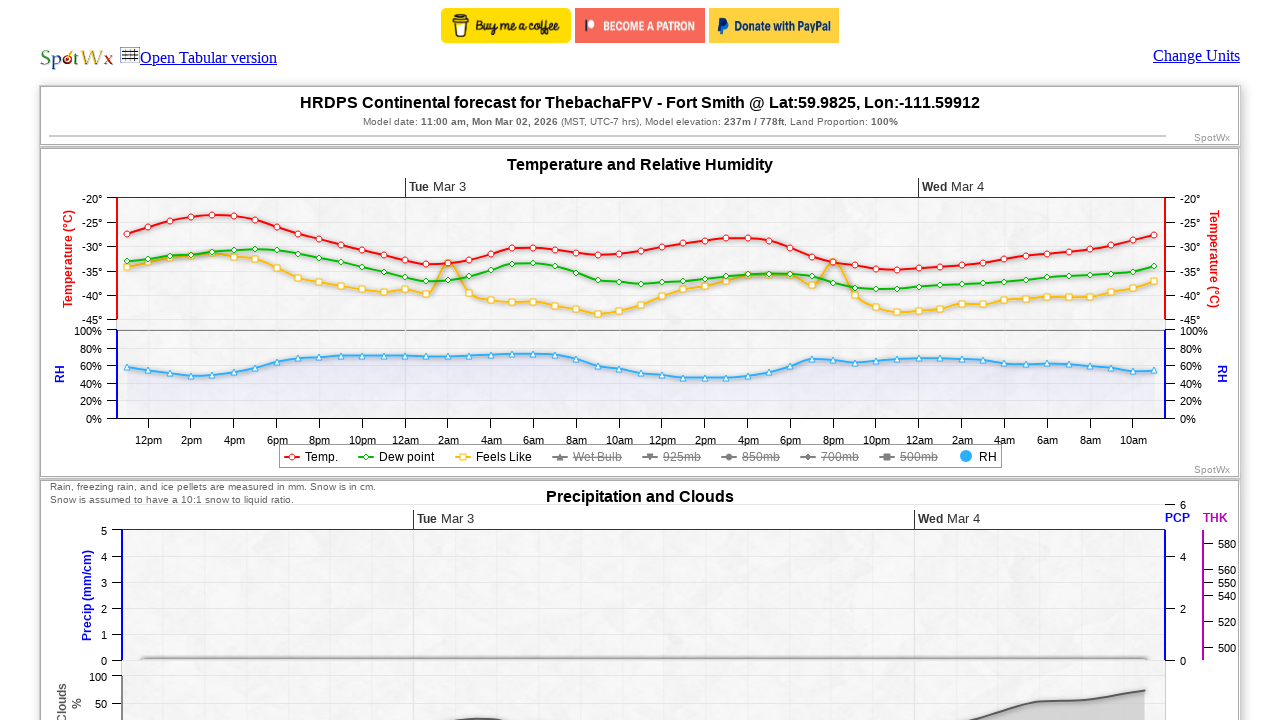

Precipitation container loaded
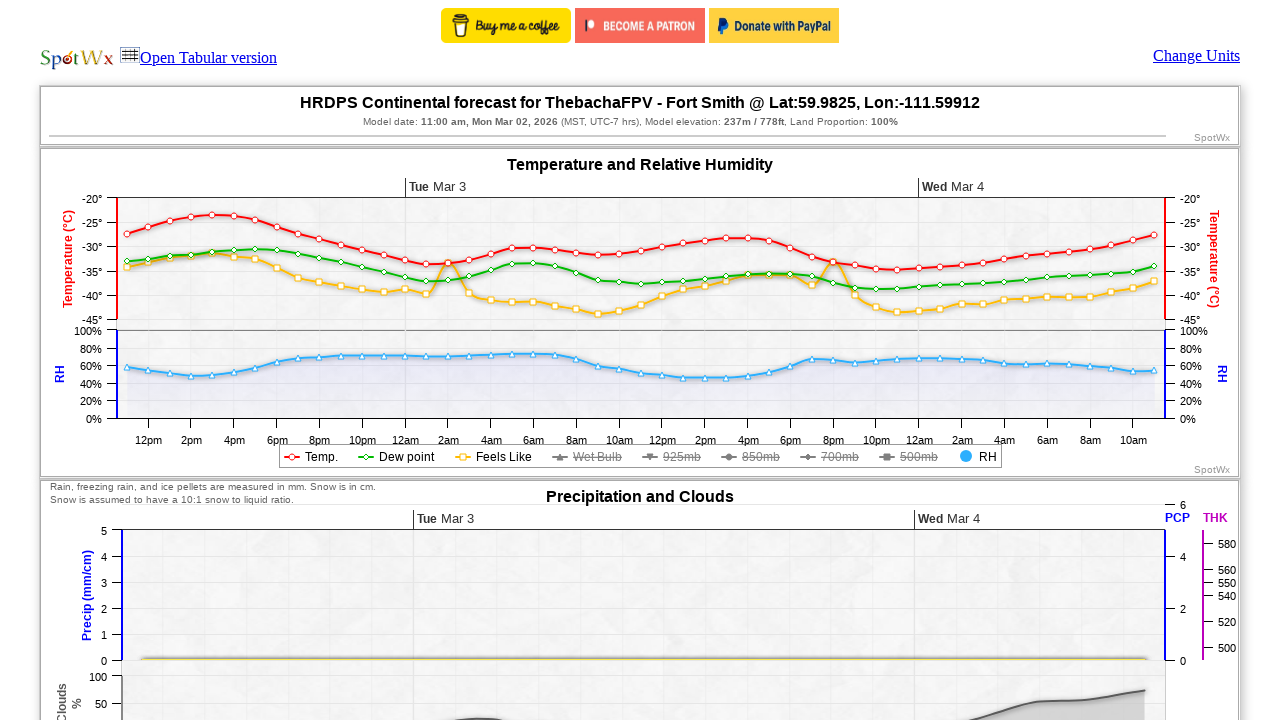

Wind container loaded
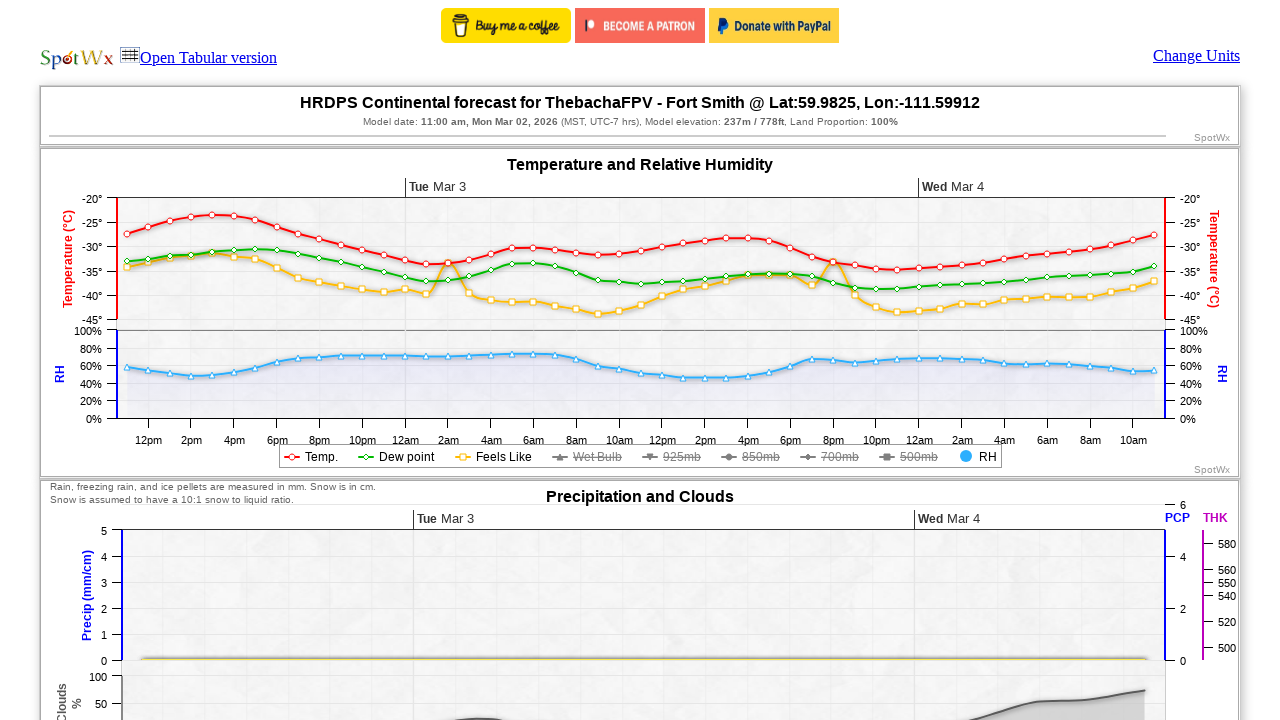

Low-level wind container loaded
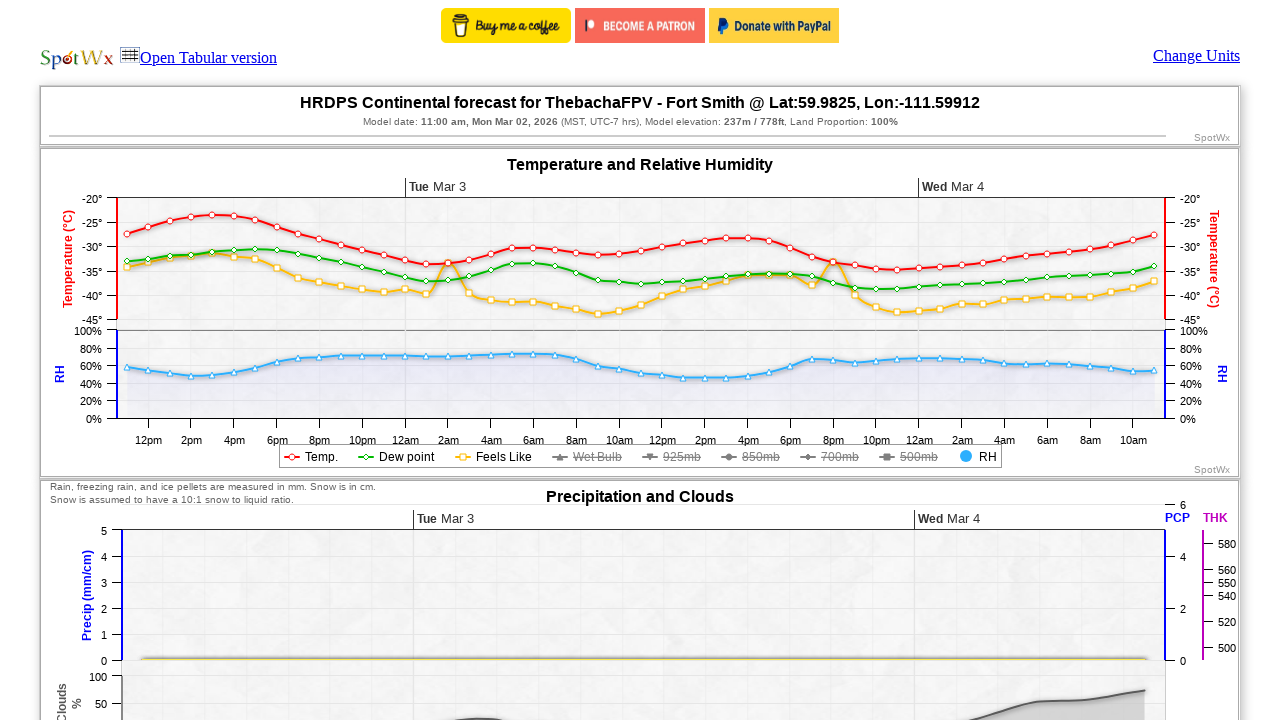

Navigated to NAM forecast page
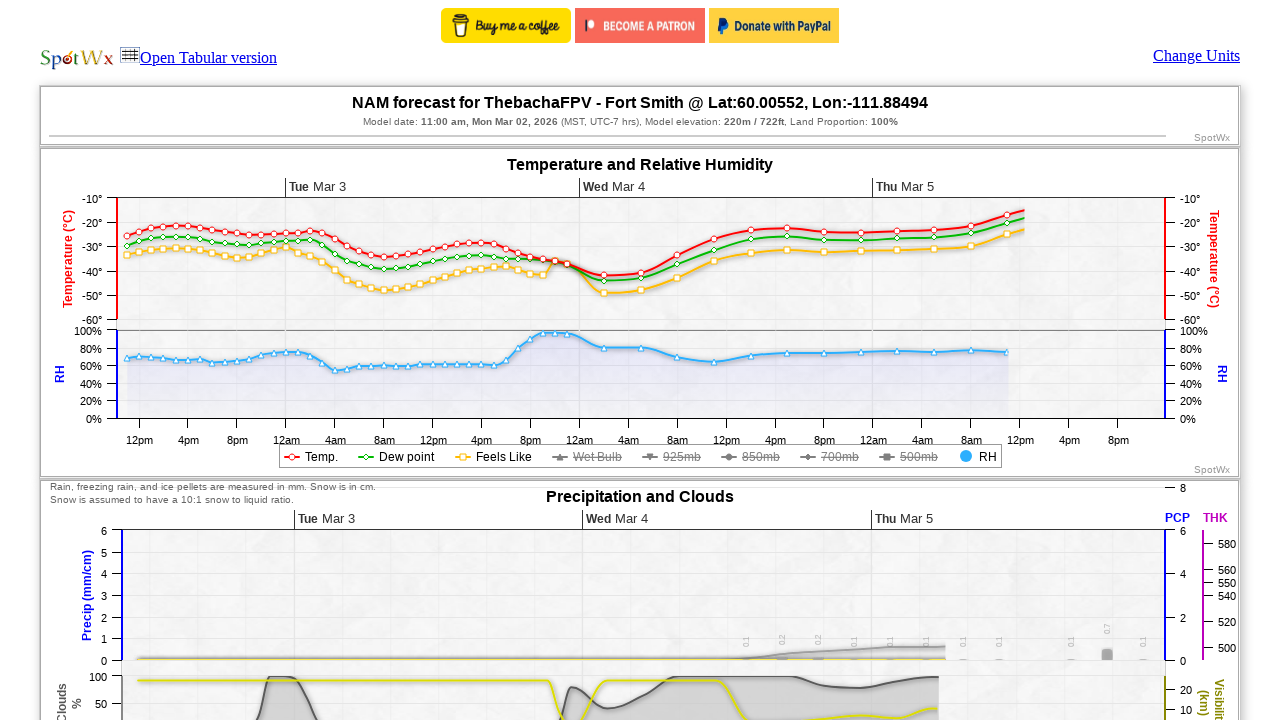

Waited for NAM page to reach networkidle state
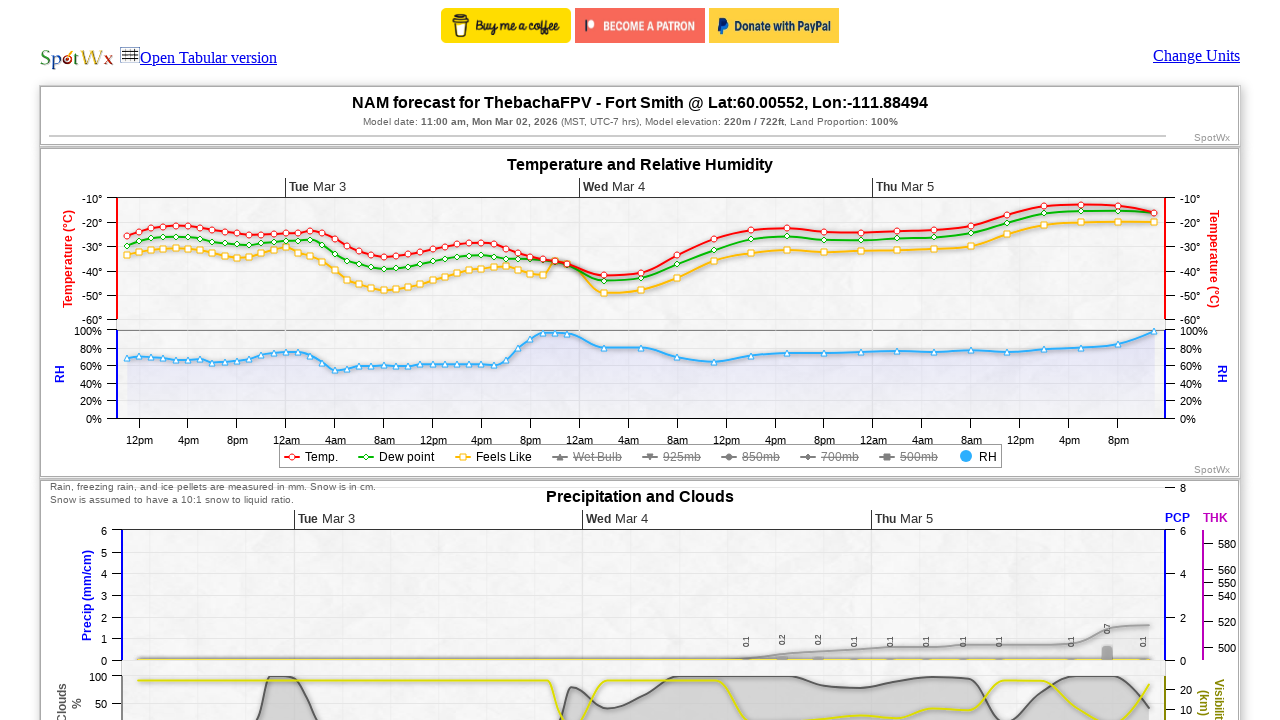

NAM forecast title appeared and content verified
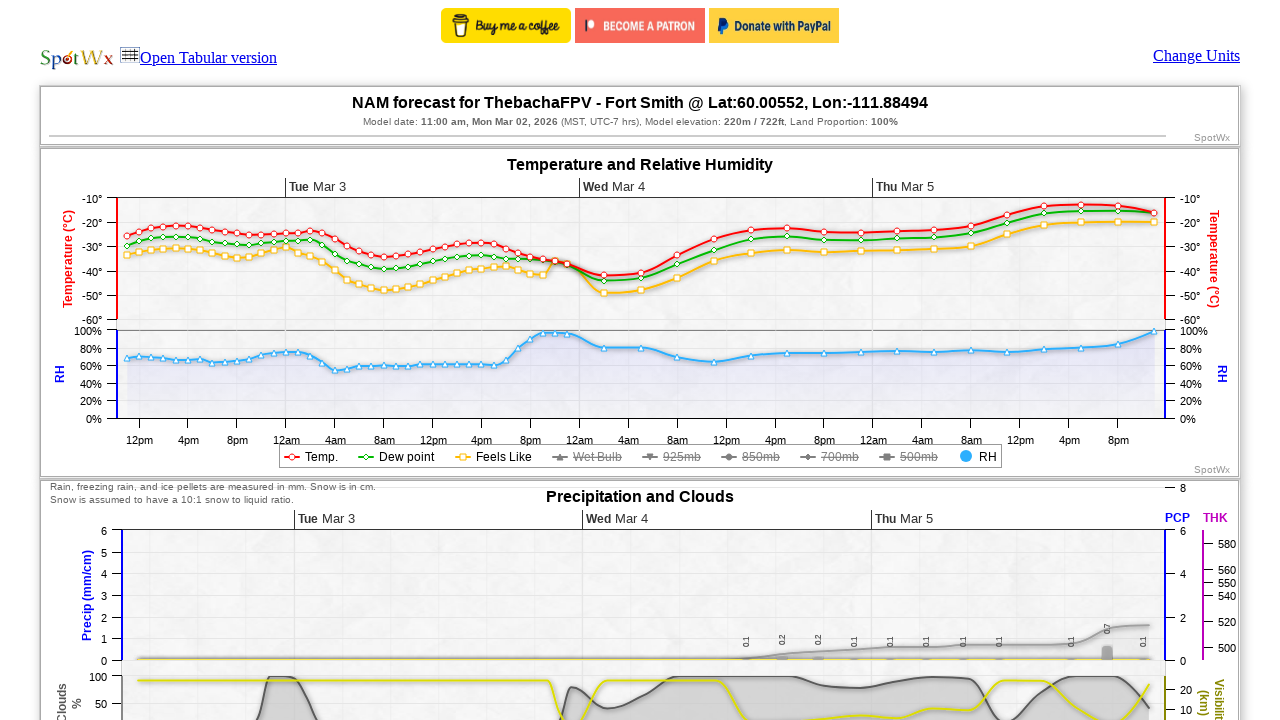

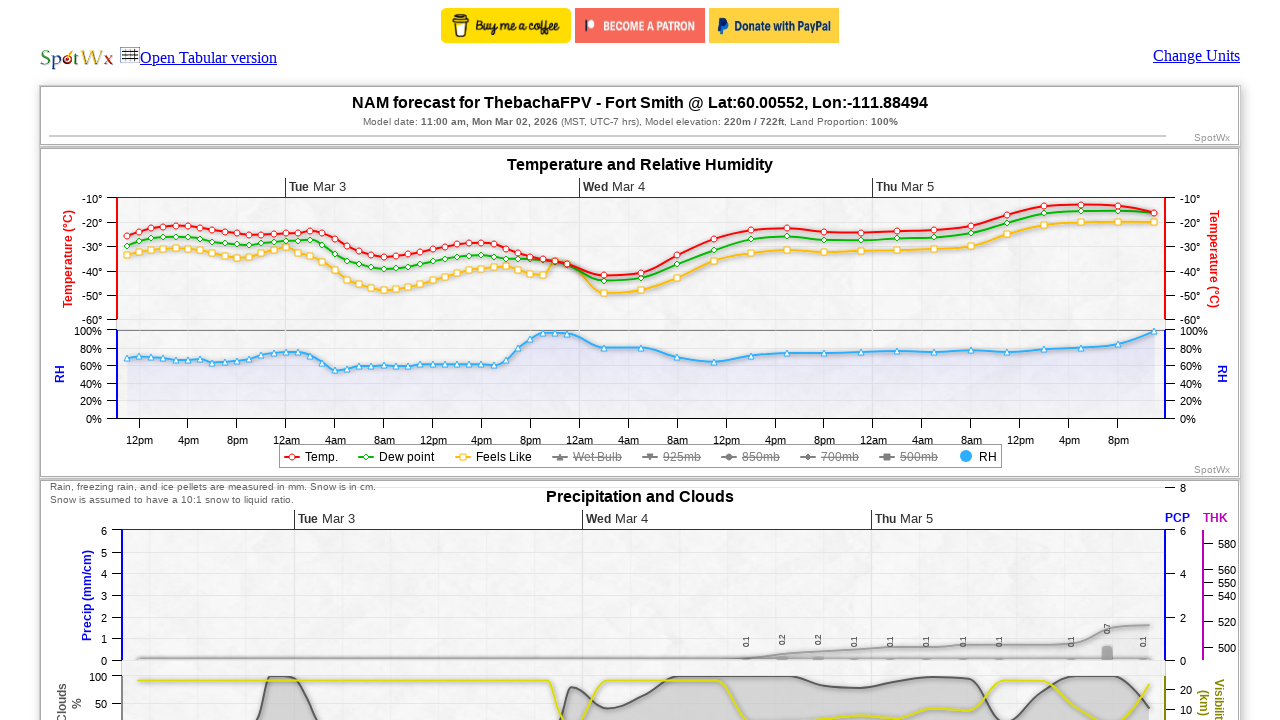